Tests drag functionality using offset coordinates by clicking, holding, and moving the source element by a specific pixel offset within an iframe

Starting URL: https://jqueryui.com/droppable/

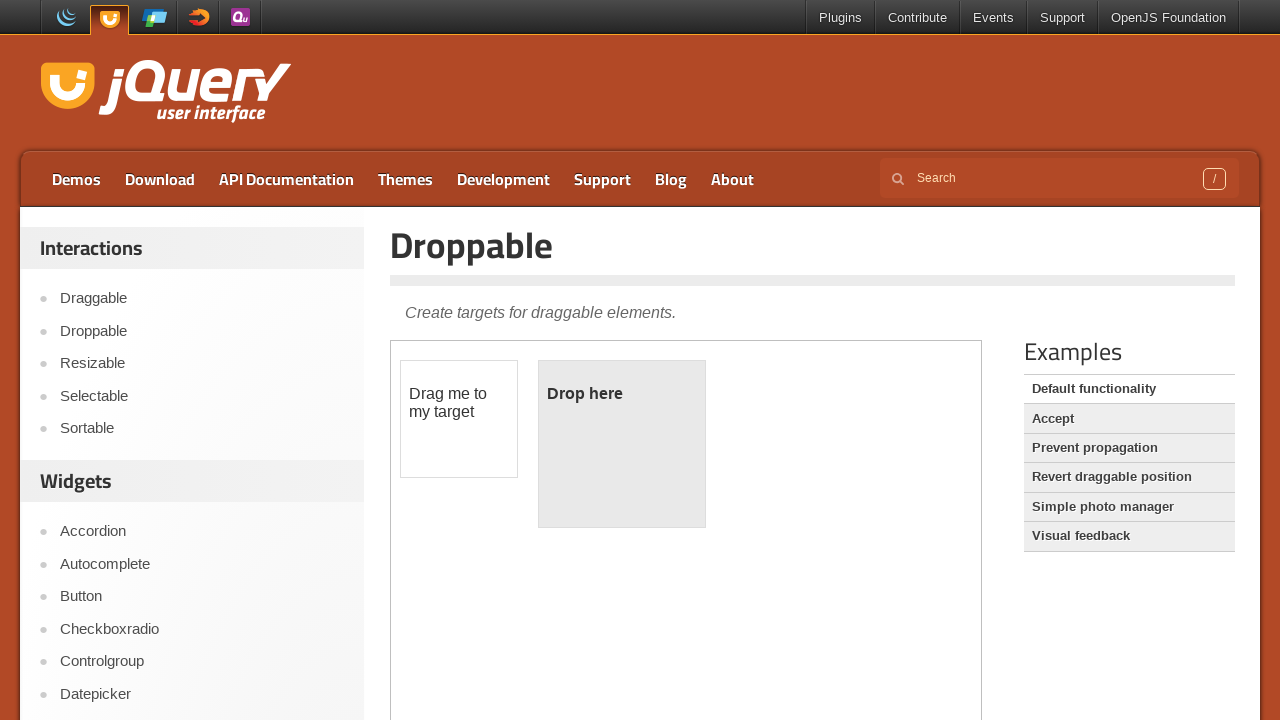

Located first iframe containing drag and drop elements
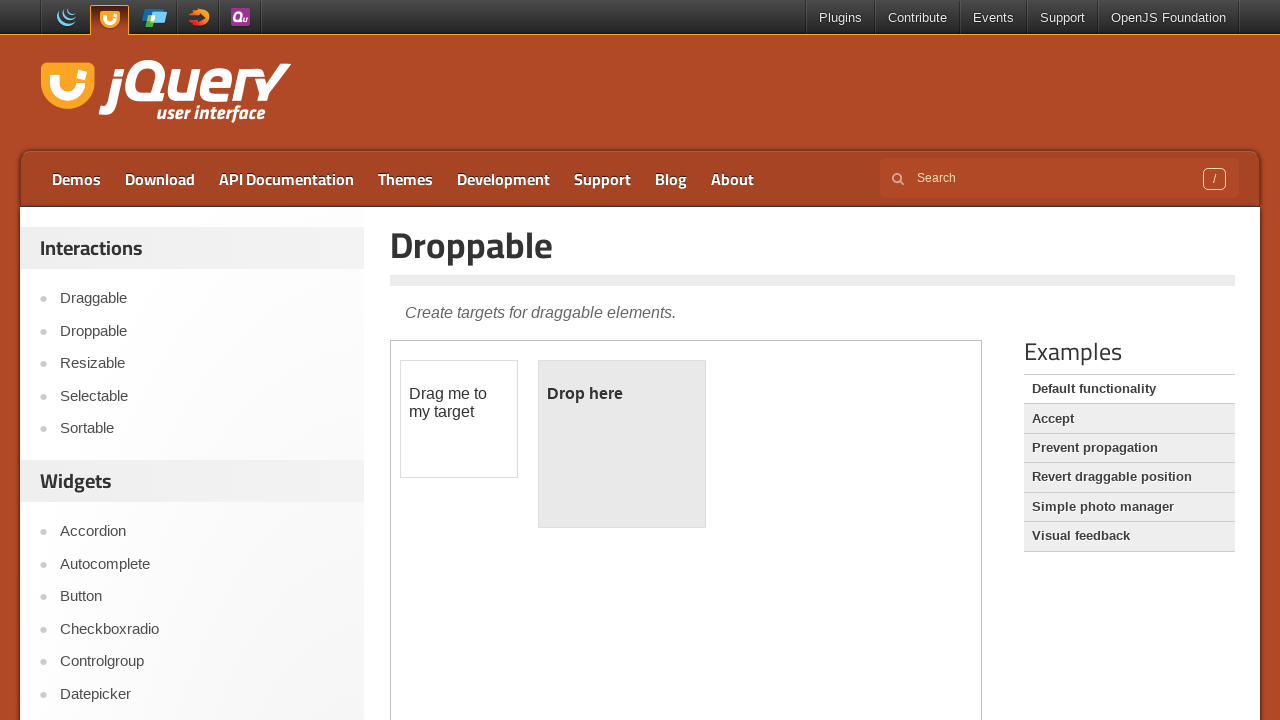

Located draggable source element
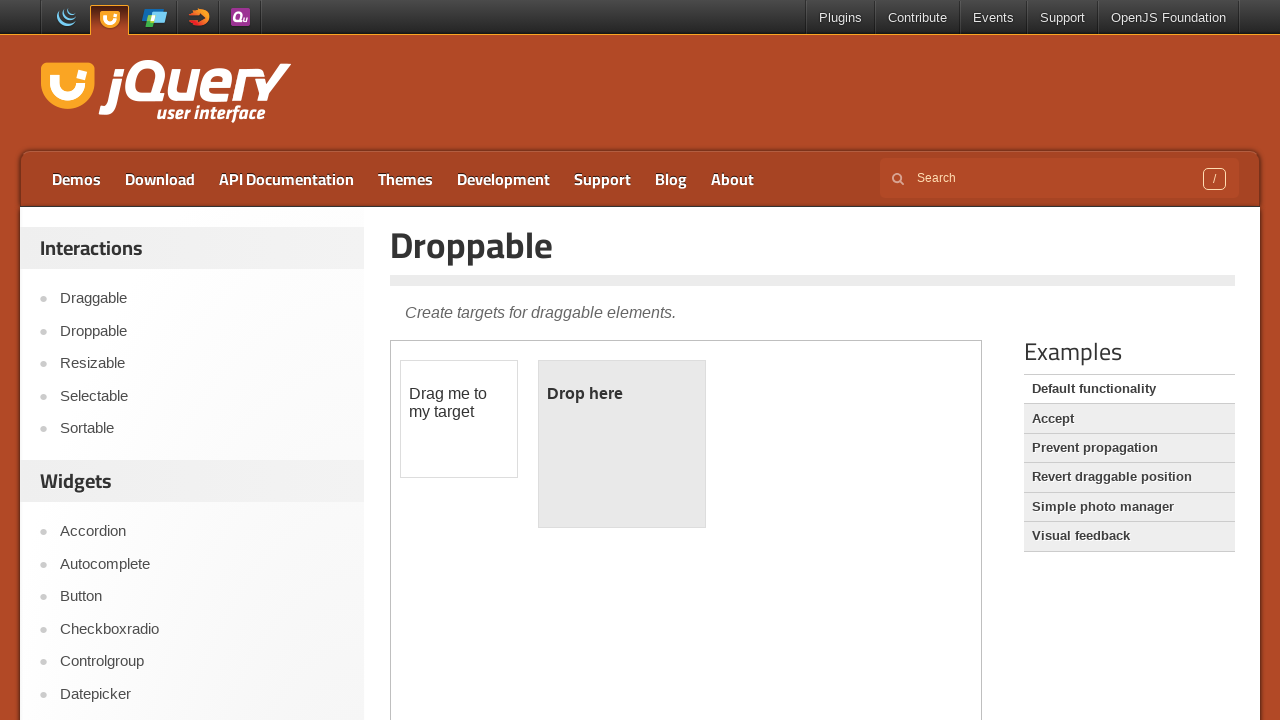

Retrieved bounding box of draggable element
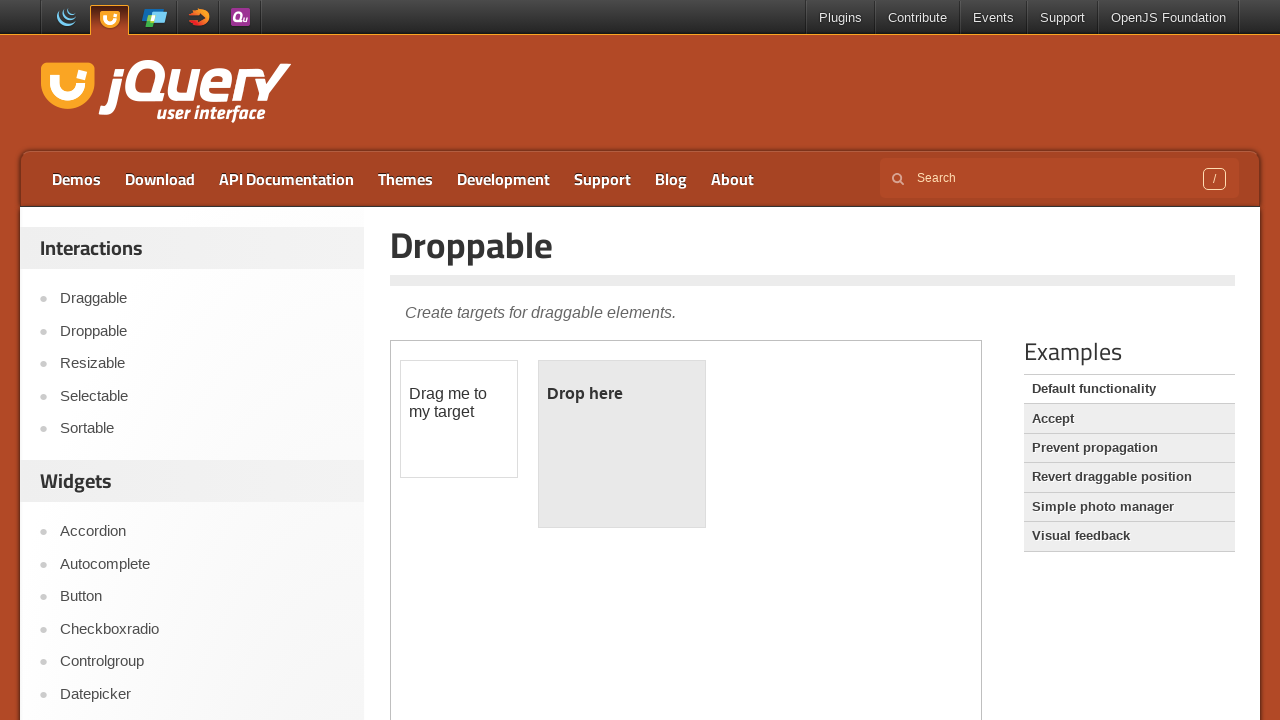

Moved mouse to center of draggable element at (459, 419)
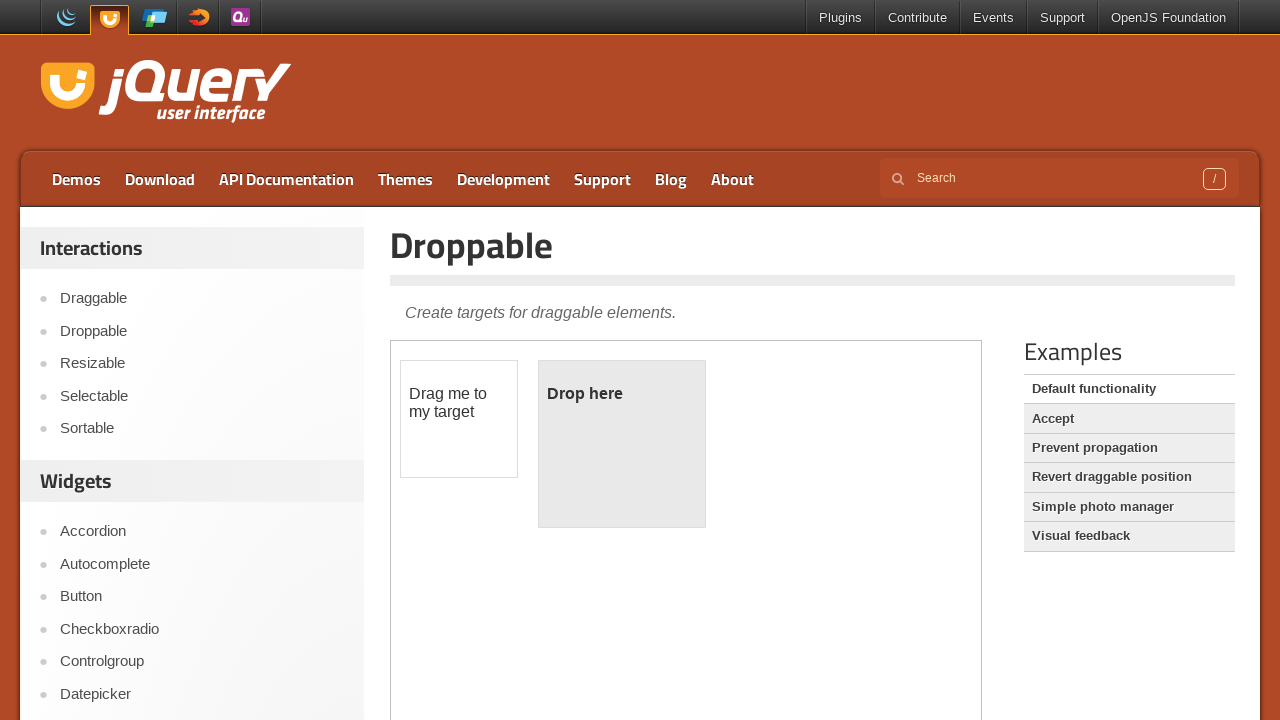

Pressed mouse button down to start drag at (459, 419)
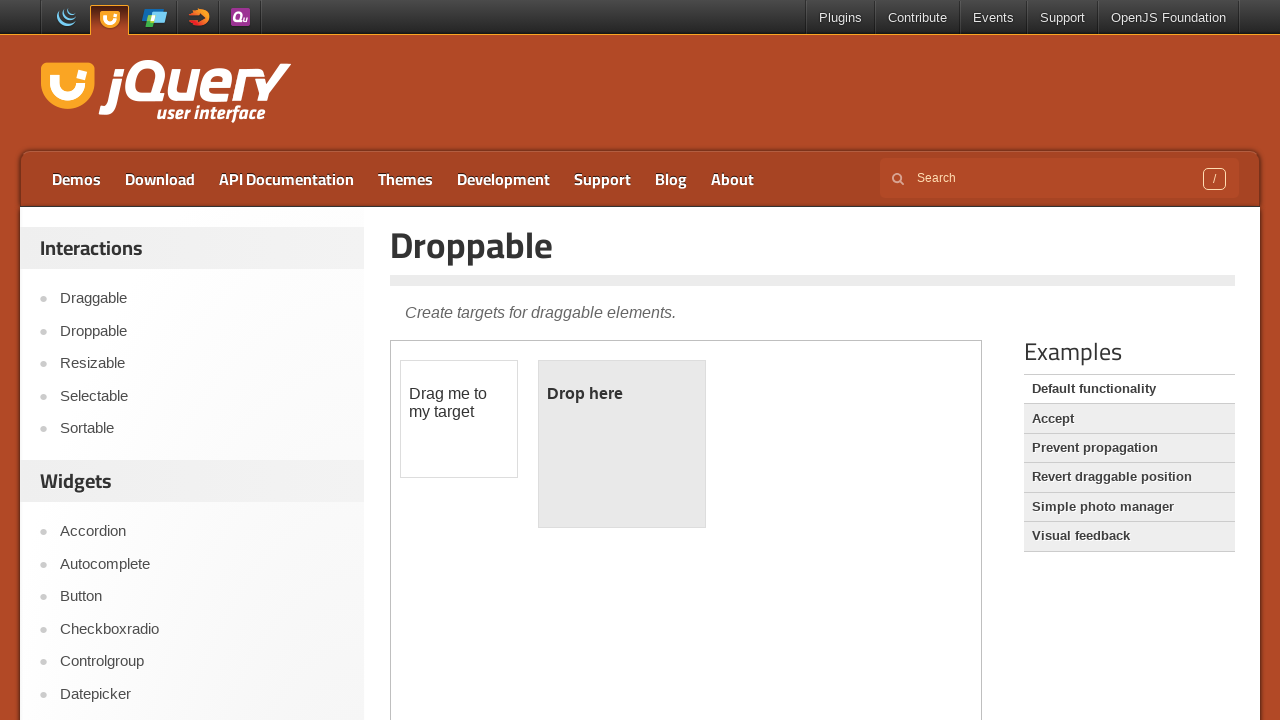

Dragged element 160px right and 30px down at (619, 449)
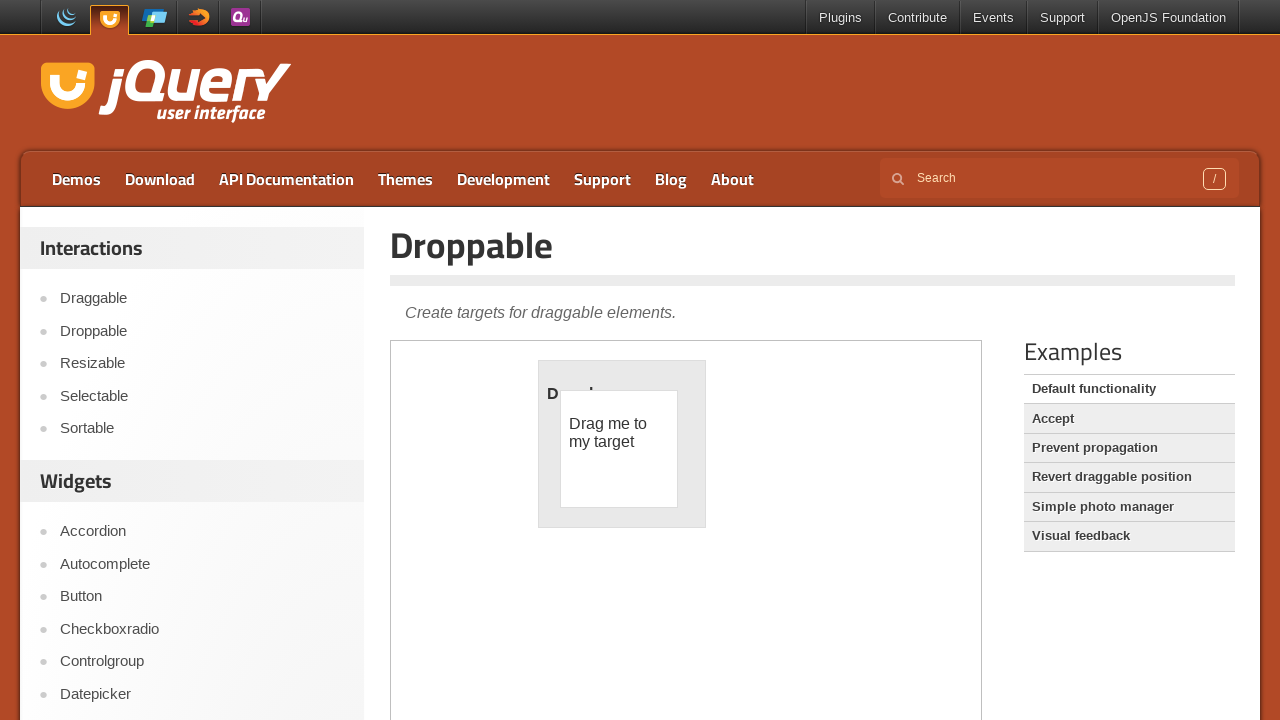

Released mouse button to complete drag operation at (619, 449)
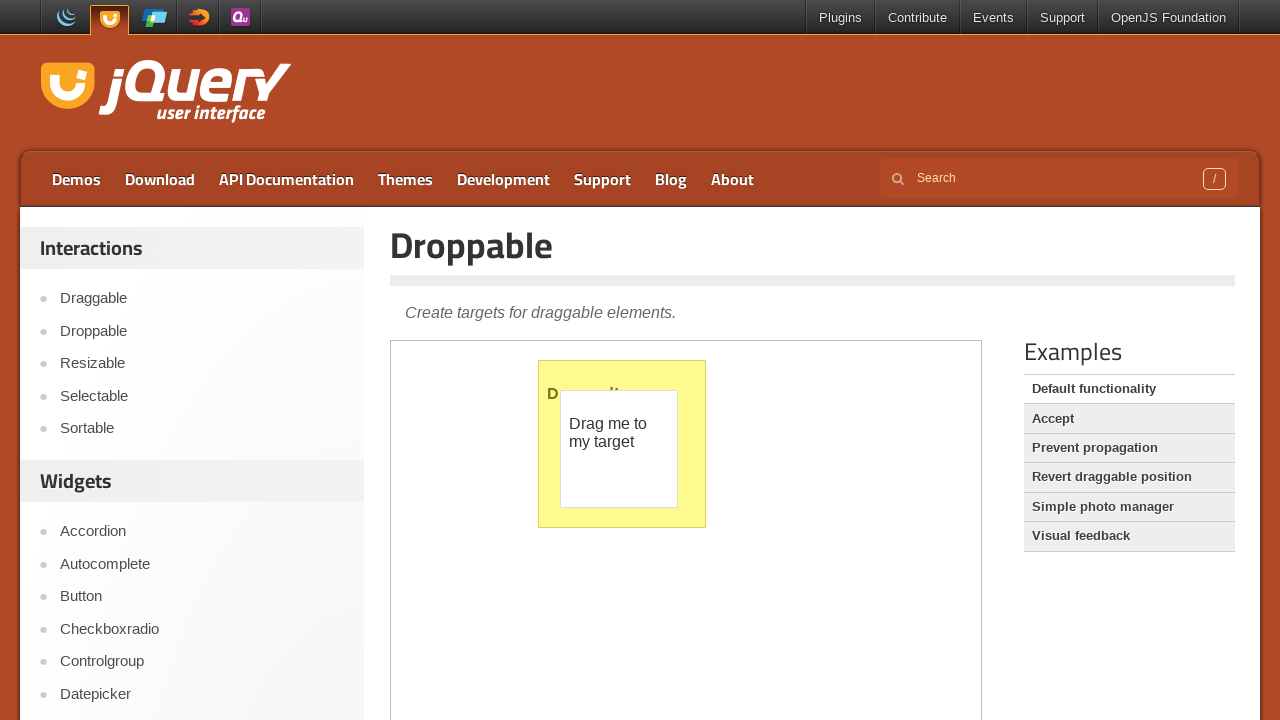

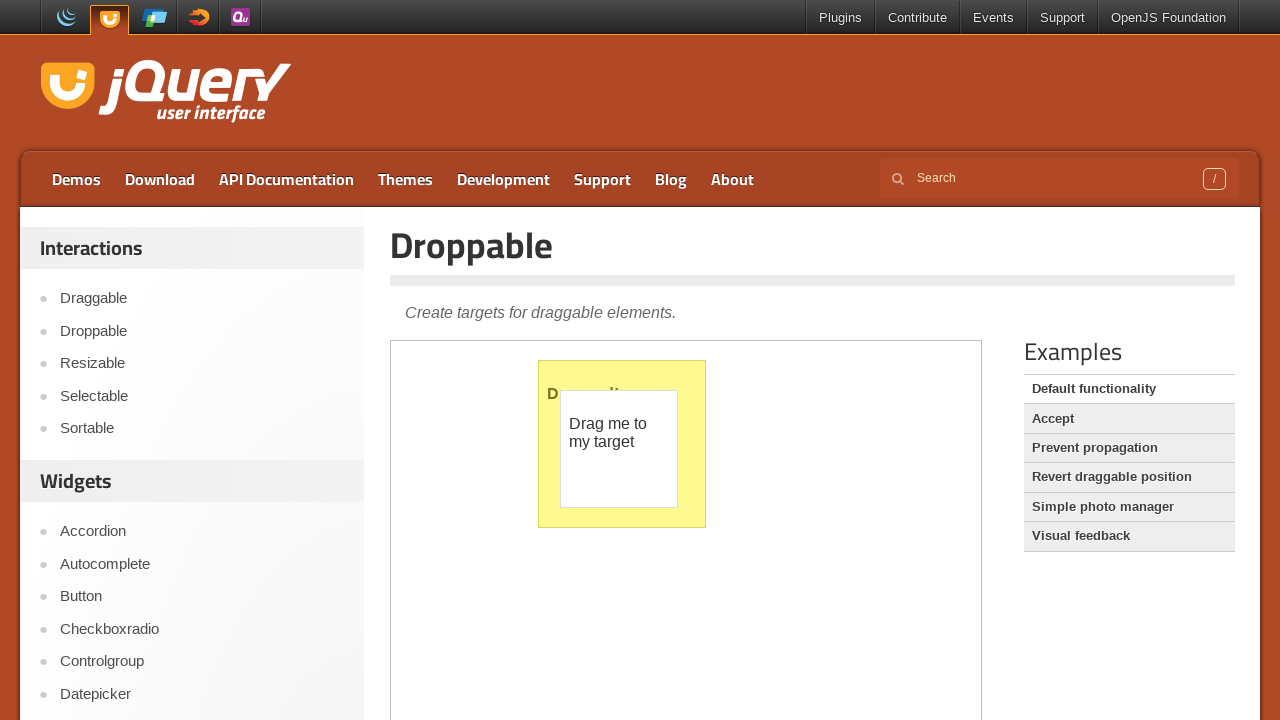